Tests checkbox functionality by navigating to a page with checkboxes and clicking all checkboxes with the name "sports" to select them

Starting URL: http://www.tizag.com/htmlT/htmlcheckboxes.php

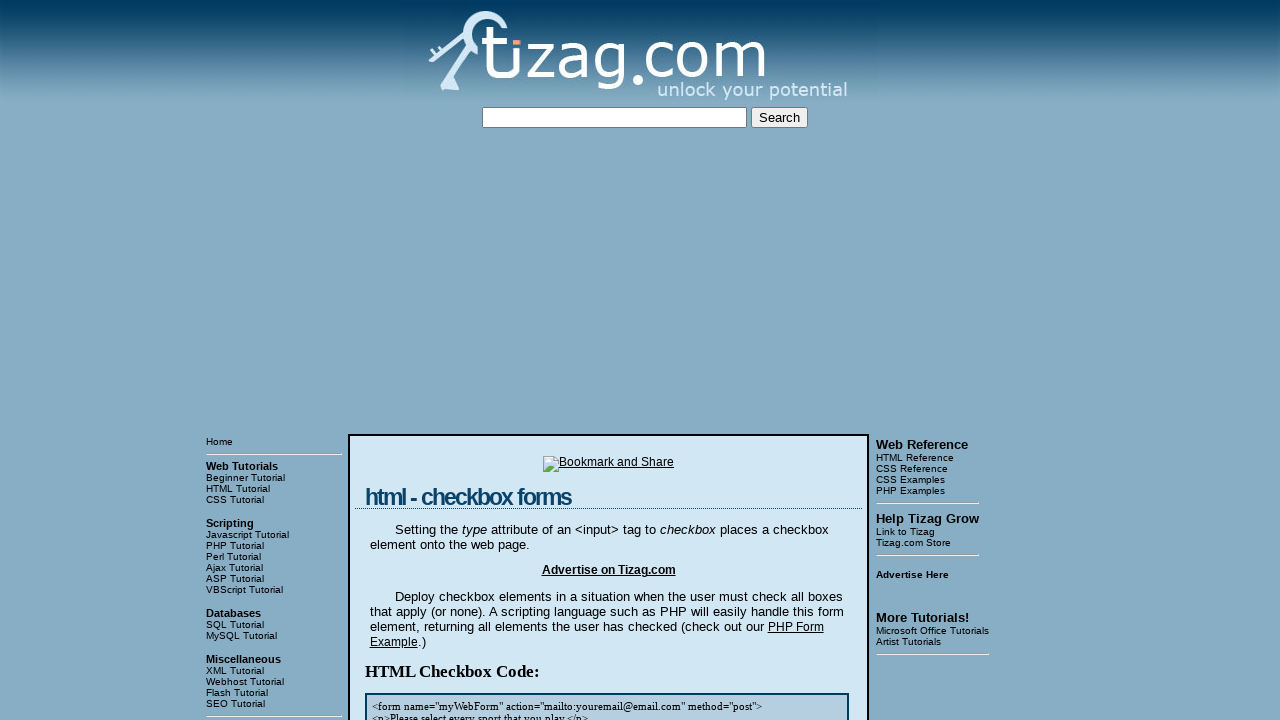

Waited for checkbox container to load
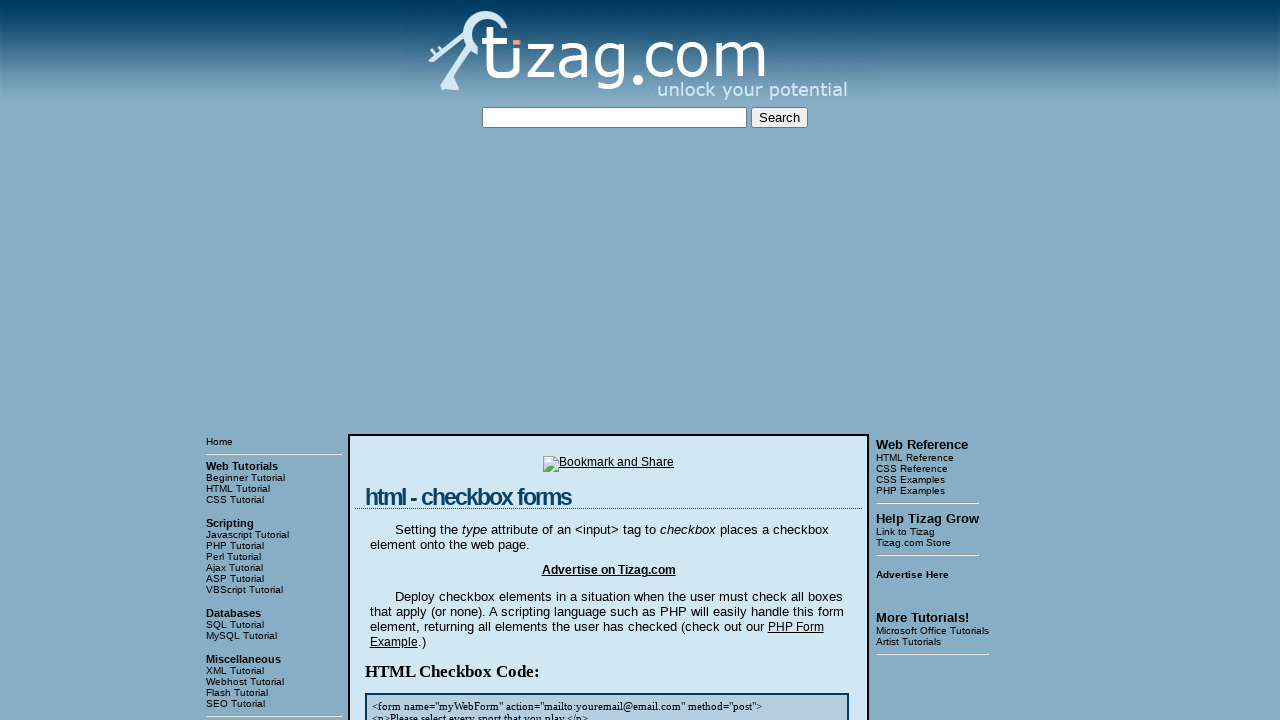

Located all checkboxes with name 'sports'
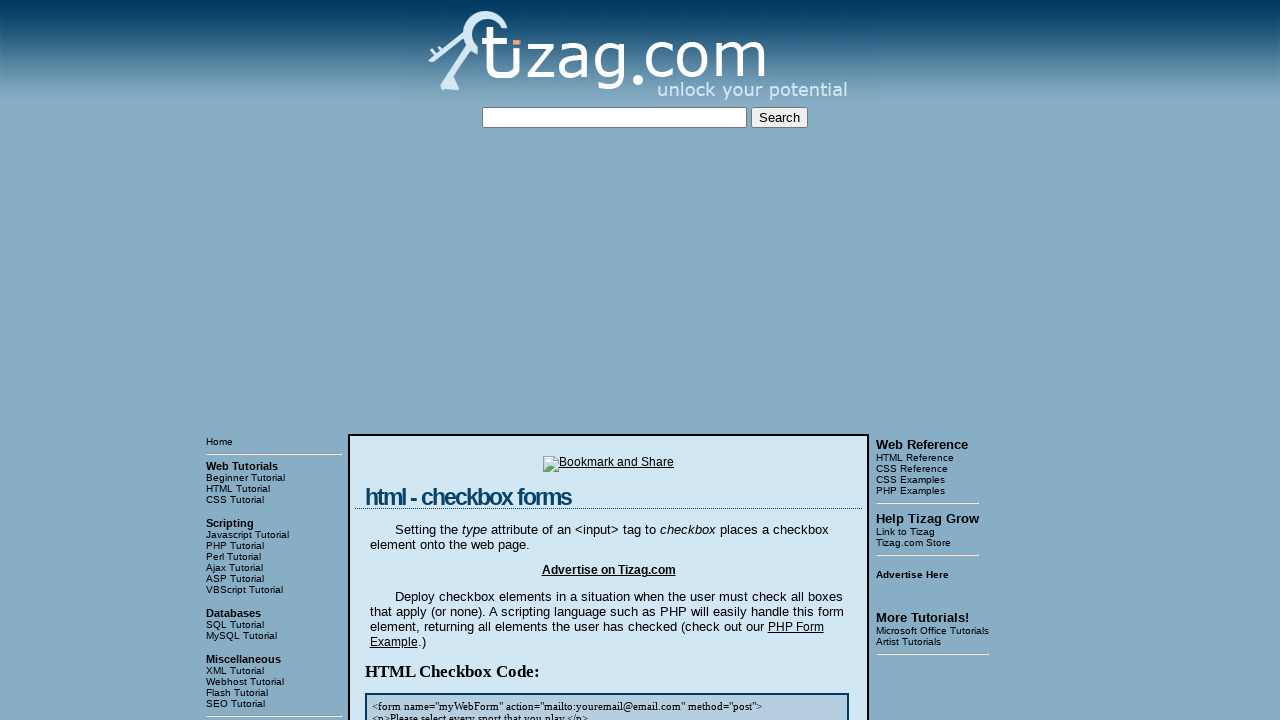

Clicked a checkbox with name 'sports' to select it at (422, 360) on input[name='sports'] >> nth=0
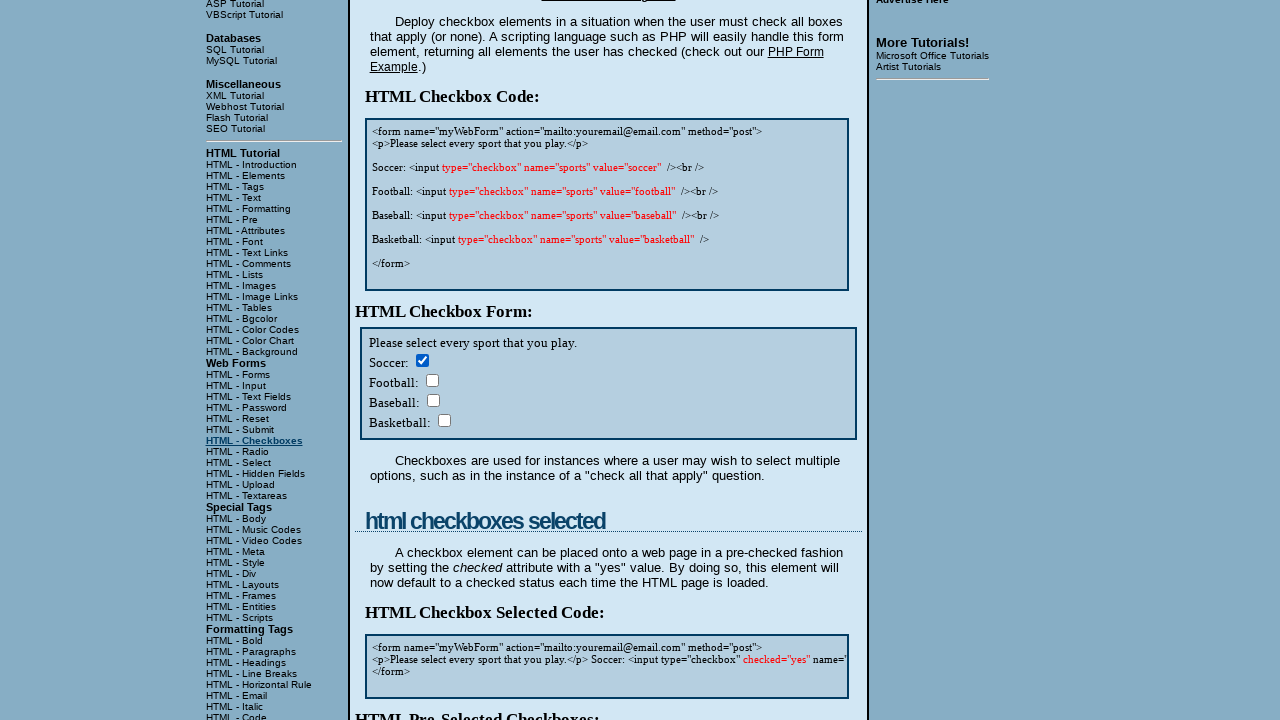

Clicked a checkbox with name 'sports' to select it at (432, 380) on input[name='sports'] >> nth=1
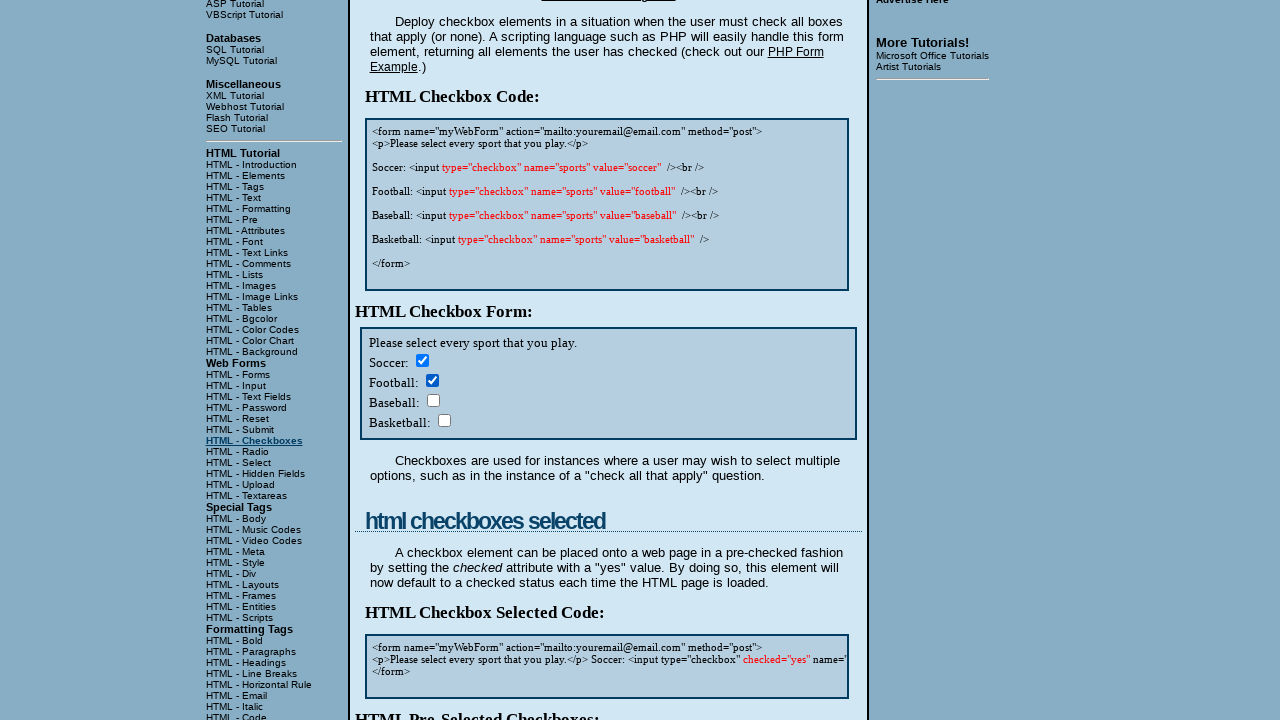

Clicked a checkbox with name 'sports' to select it at (433, 400) on input[name='sports'] >> nth=2
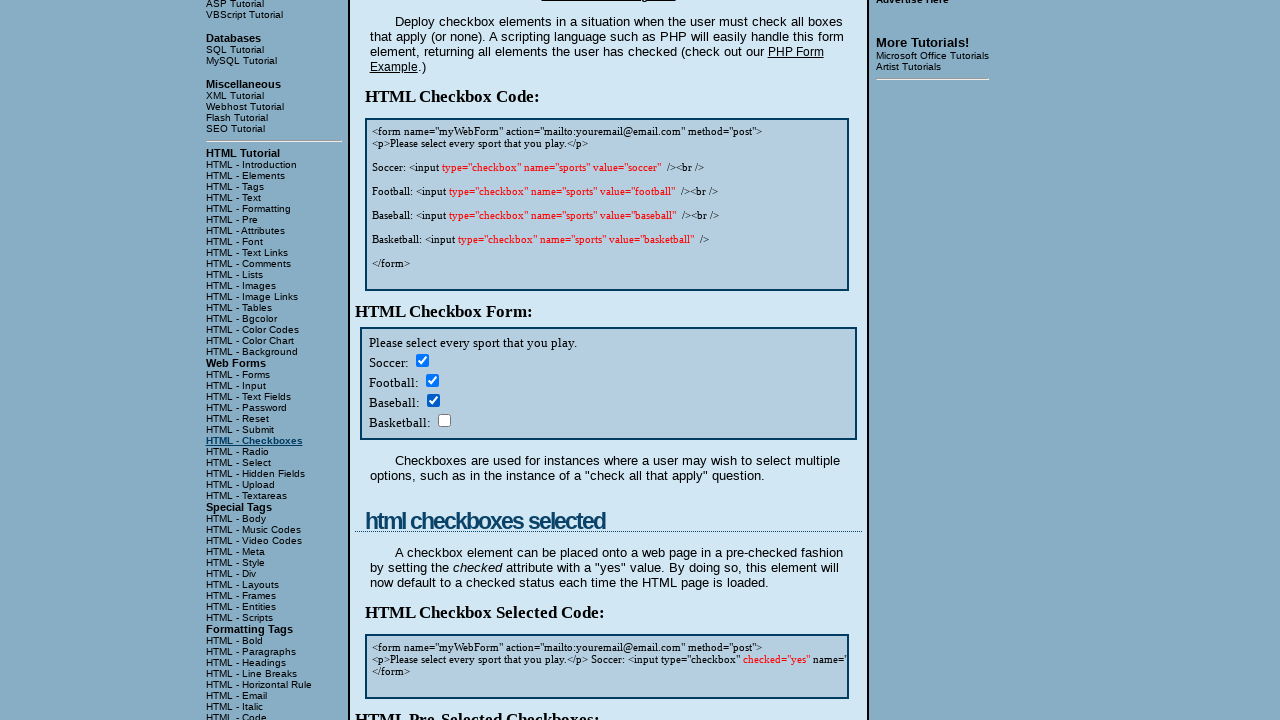

Clicked a checkbox with name 'sports' to select it at (444, 420) on input[name='sports'] >> nth=3
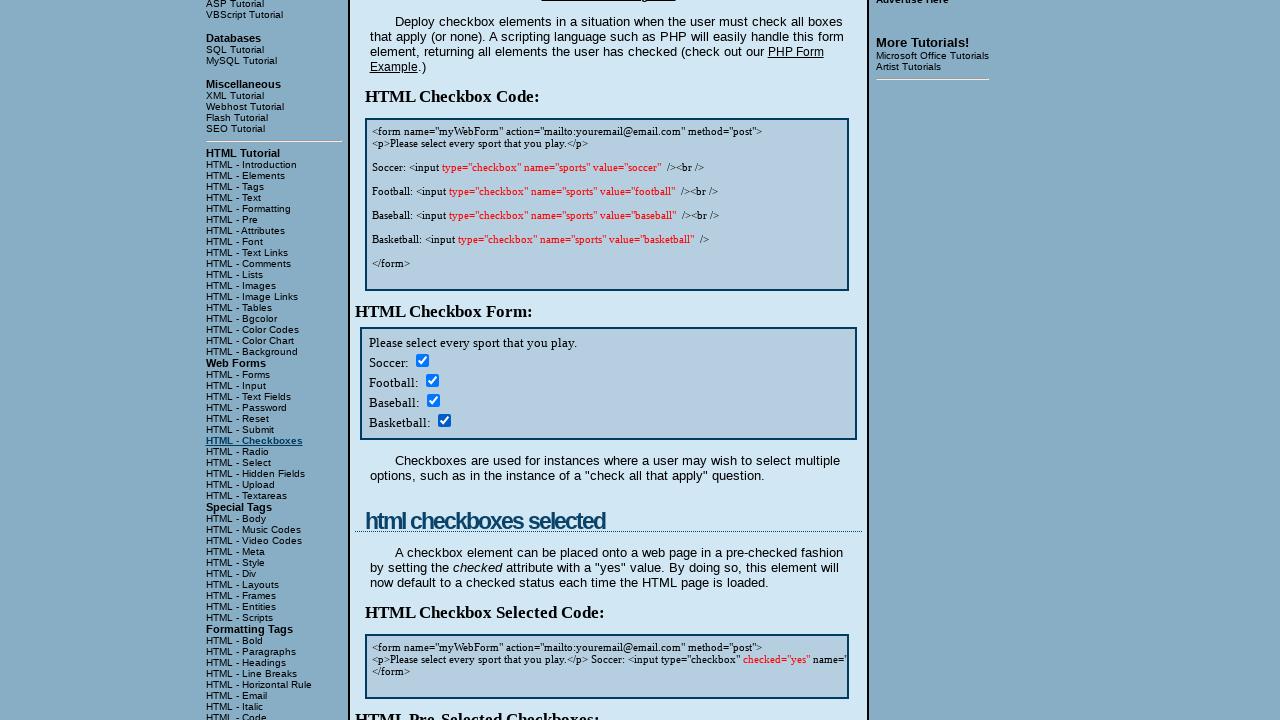

Clicked a checkbox with name 'sports' to select it at (422, 360) on input[name='sports'] >> nth=4
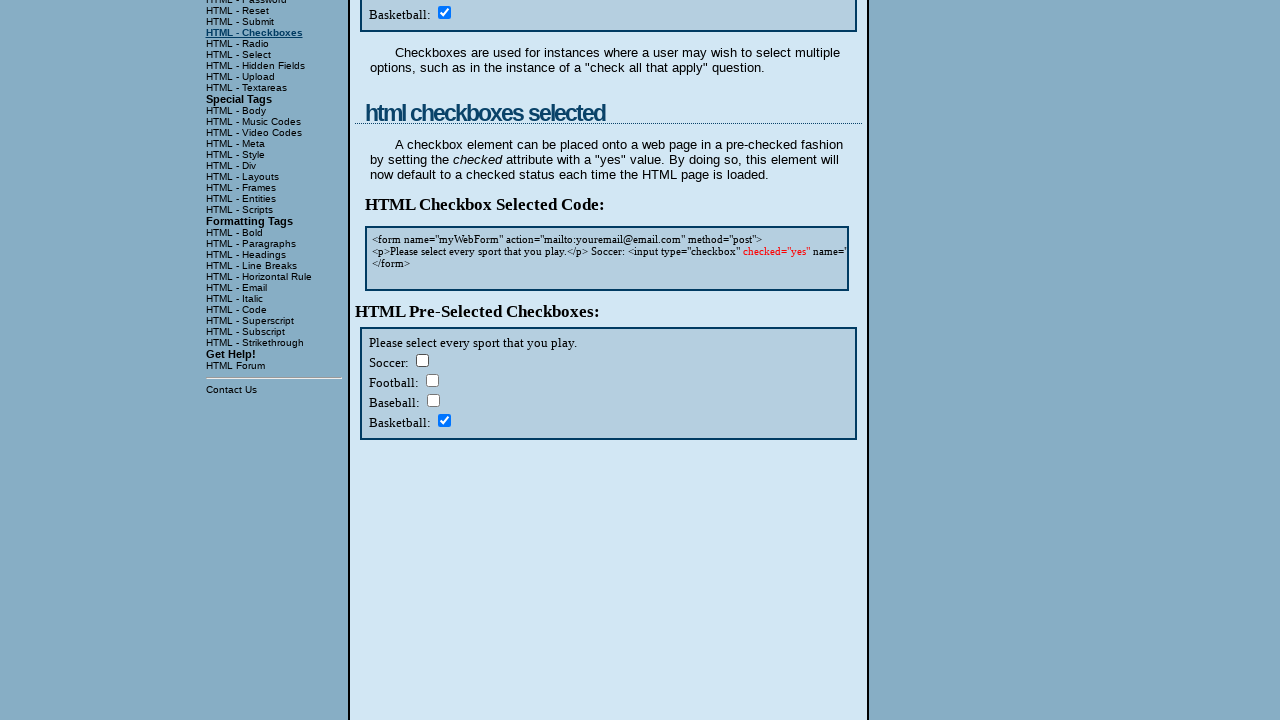

Clicked a checkbox with name 'sports' to select it at (432, 380) on input[name='sports'] >> nth=5
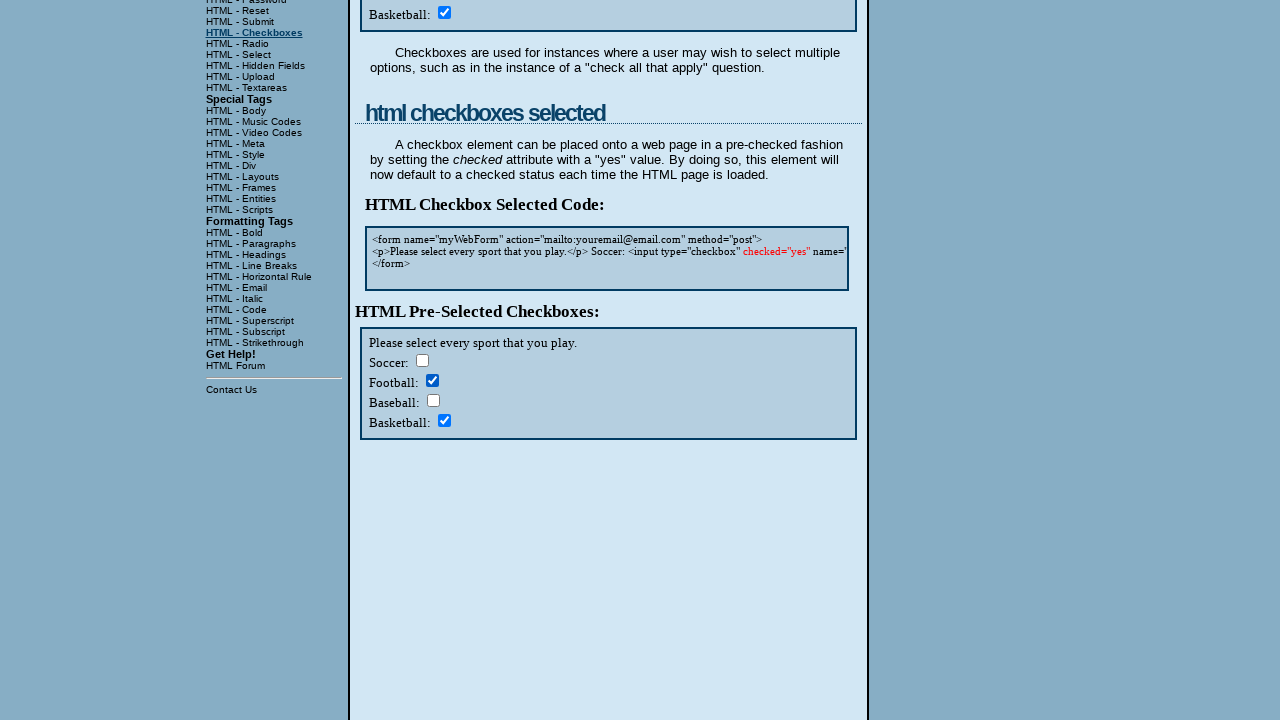

Clicked a checkbox with name 'sports' to select it at (433, 400) on input[name='sports'] >> nth=6
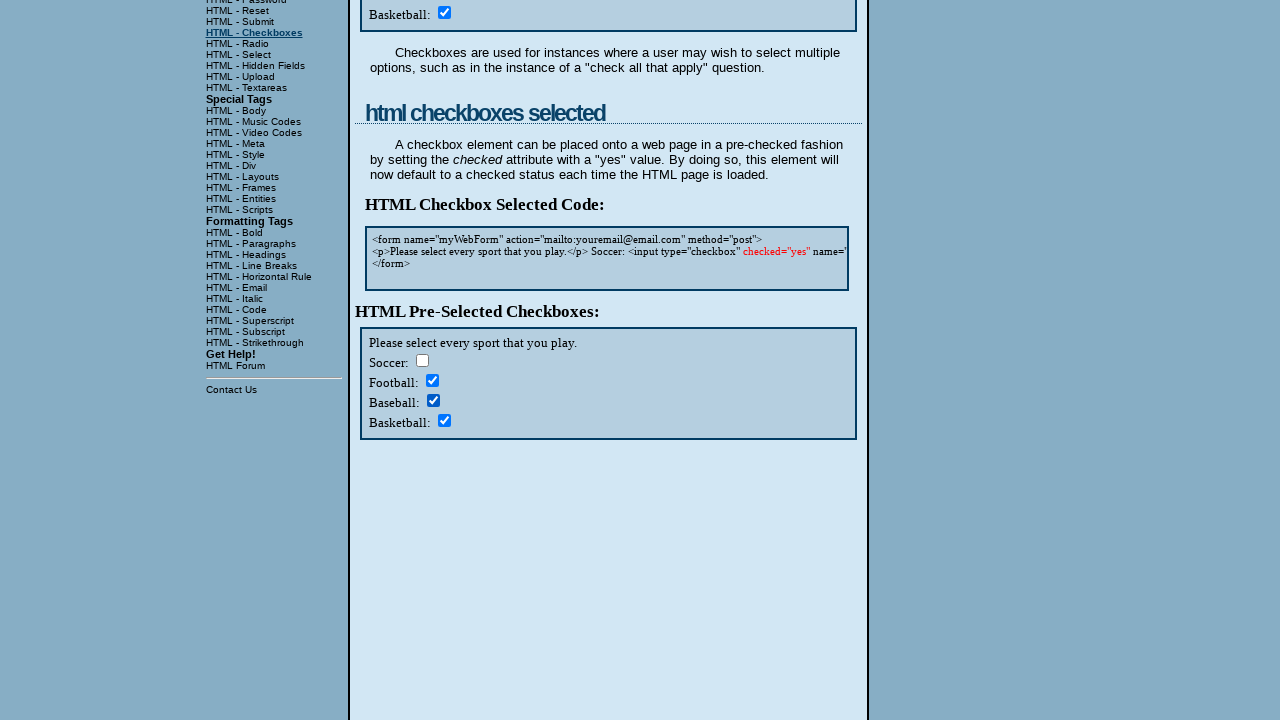

Clicked a checkbox with name 'sports' to select it at (444, 420) on input[name='sports'] >> nth=7
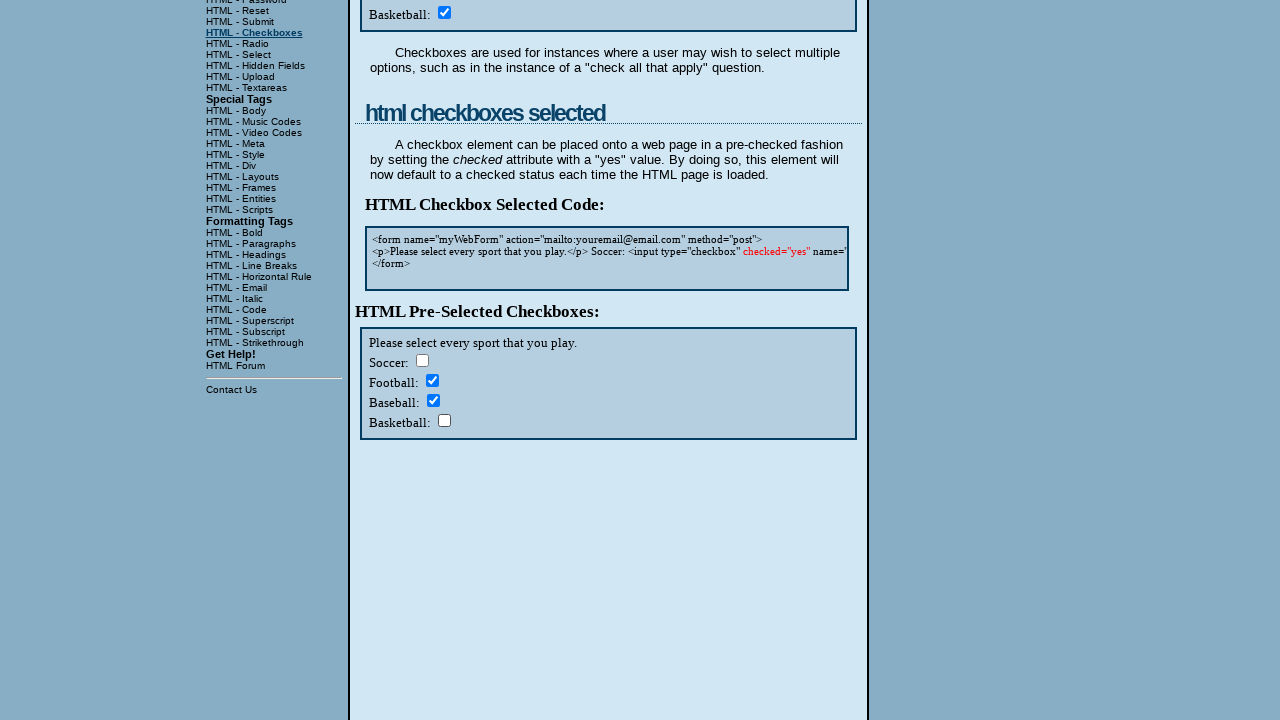

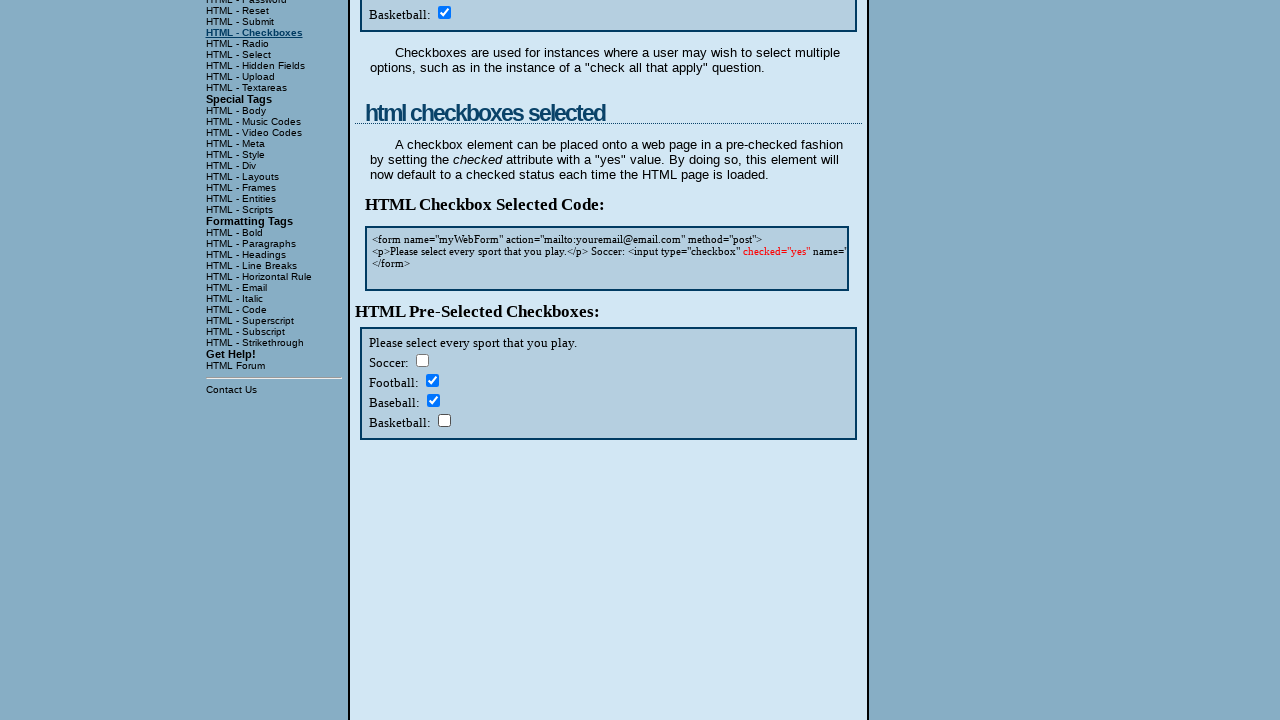